Tests navigation flow on BlazDemo travel booking site by clicking the submit button on the homepage and then navigating back to the previous page.

Starting URL: https://blazedemo.com/

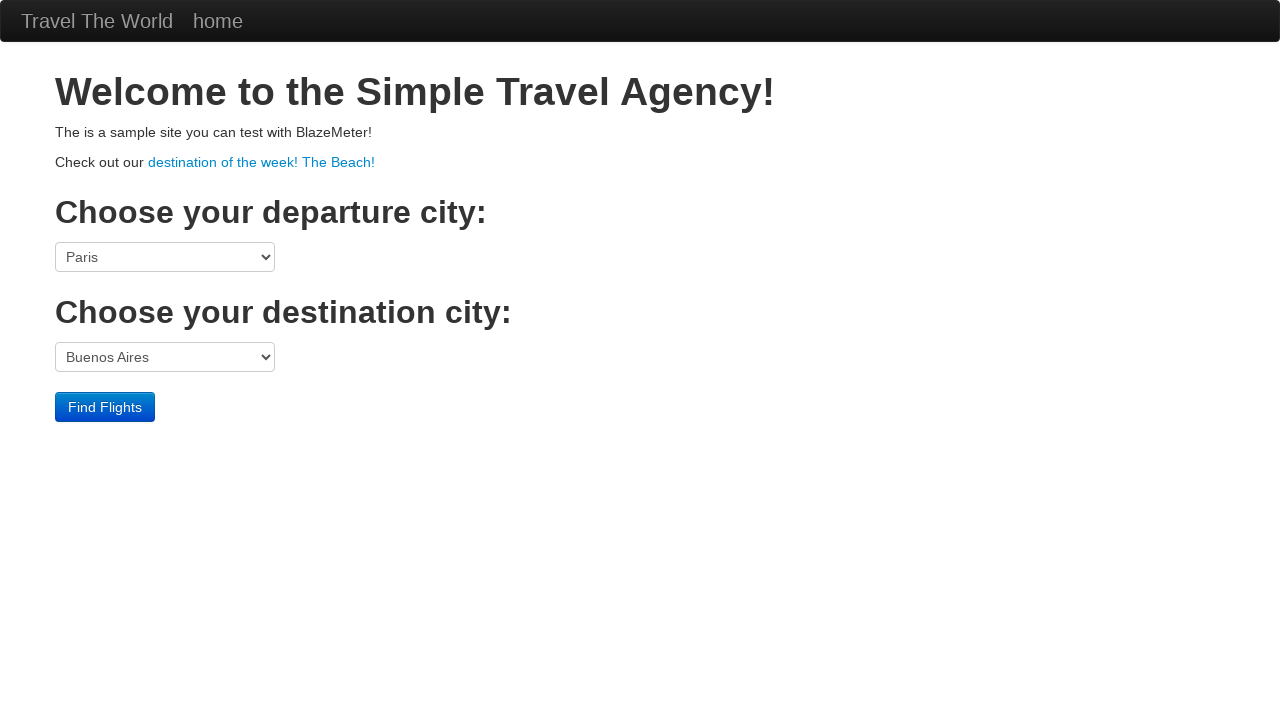

Waited 5 seconds for BlazDemo homepage to load
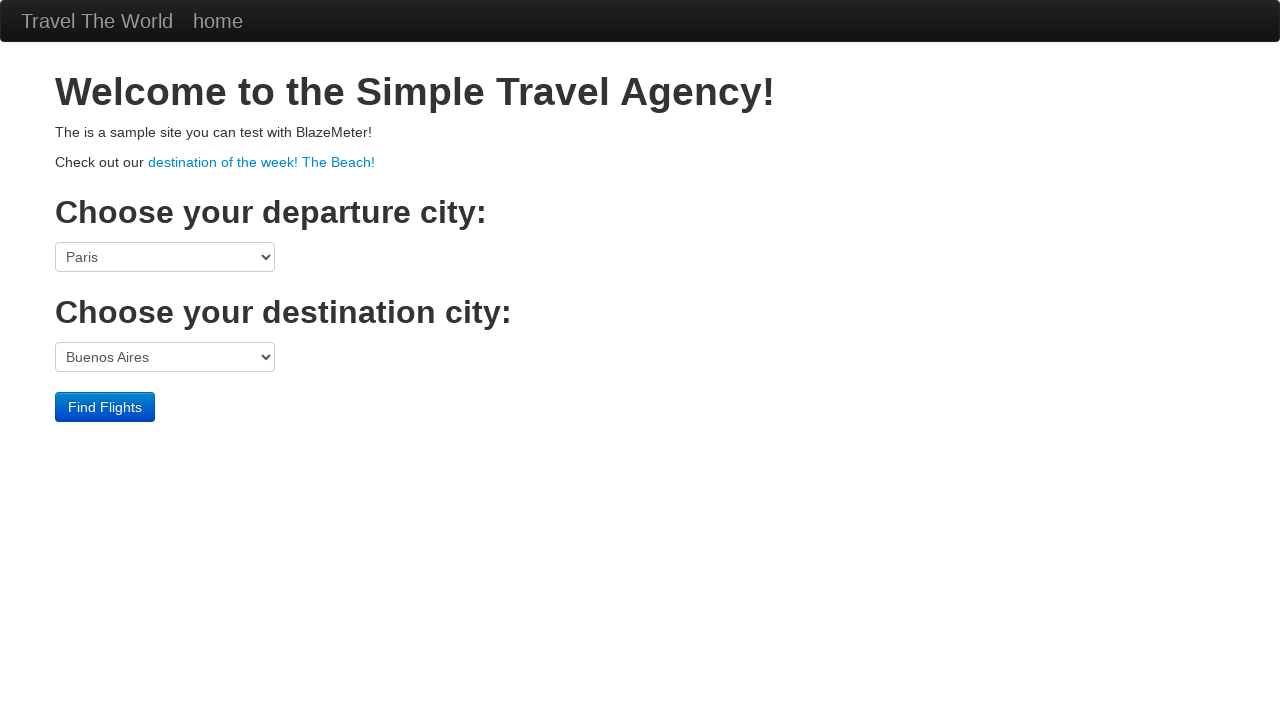

Clicked Find Flights button on BlazDemo homepage at (105, 407) on input.btn.btn-primary
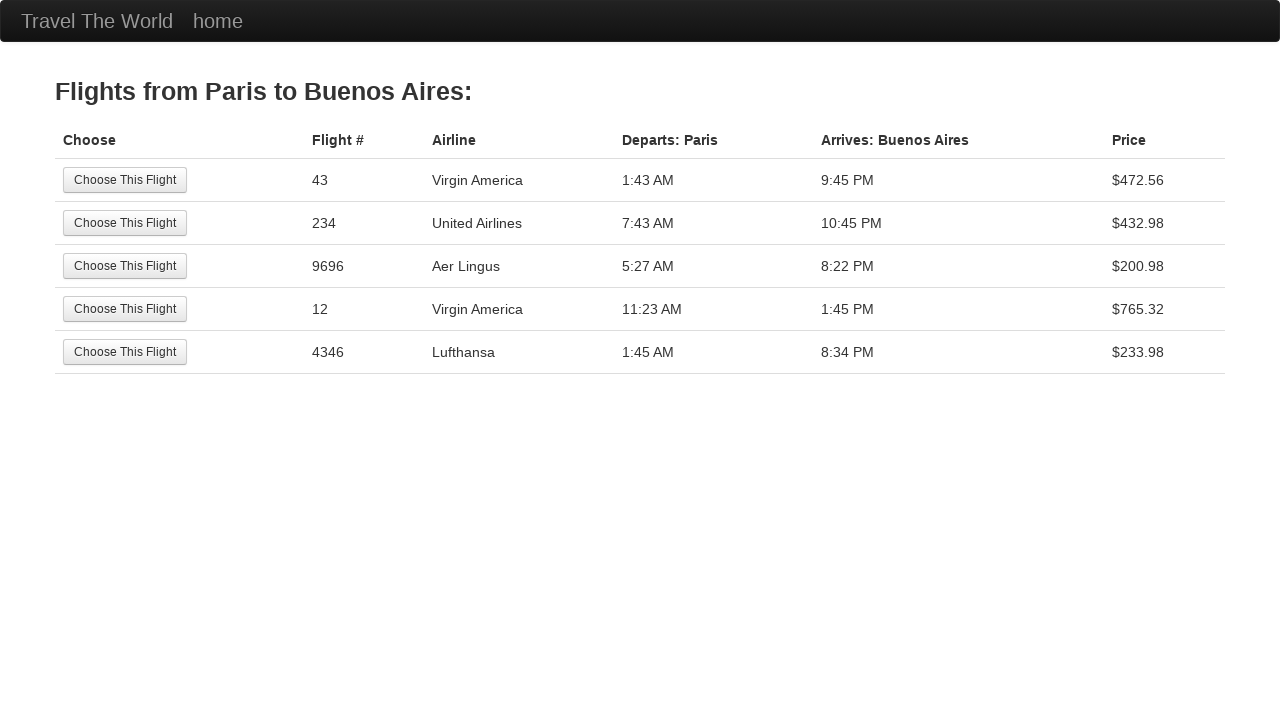

Navigated back to previous page using browser back button
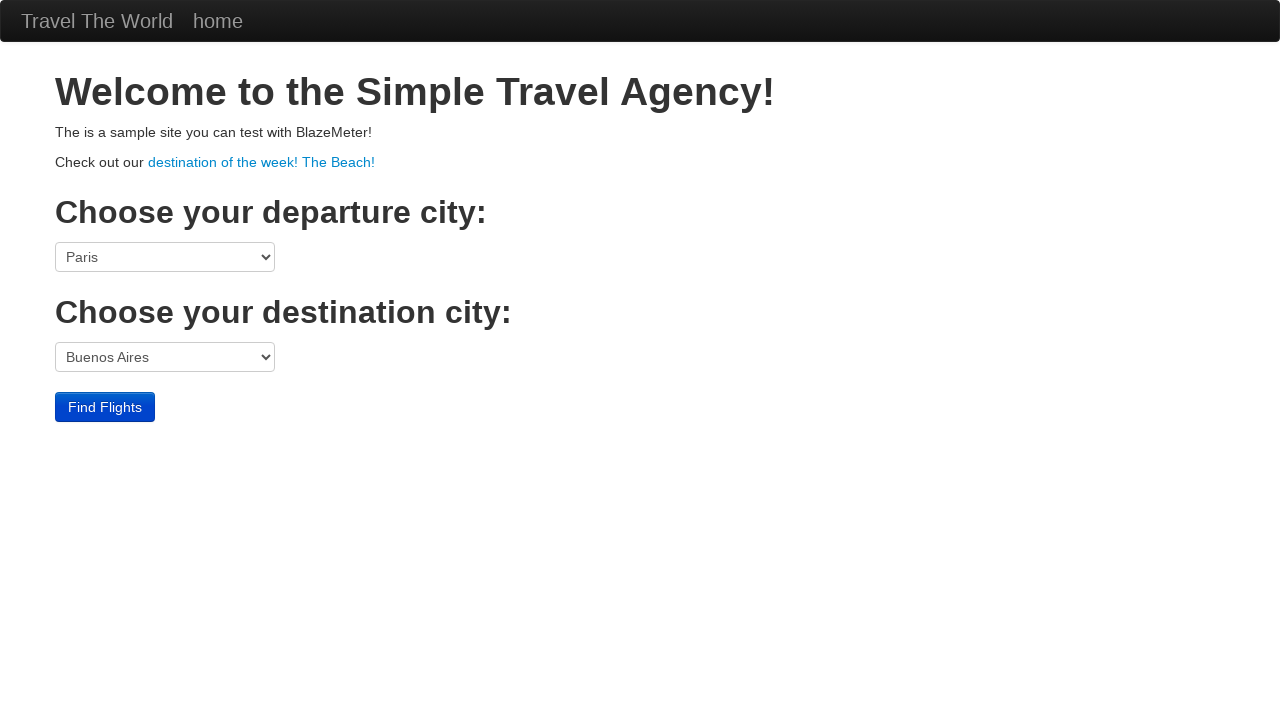

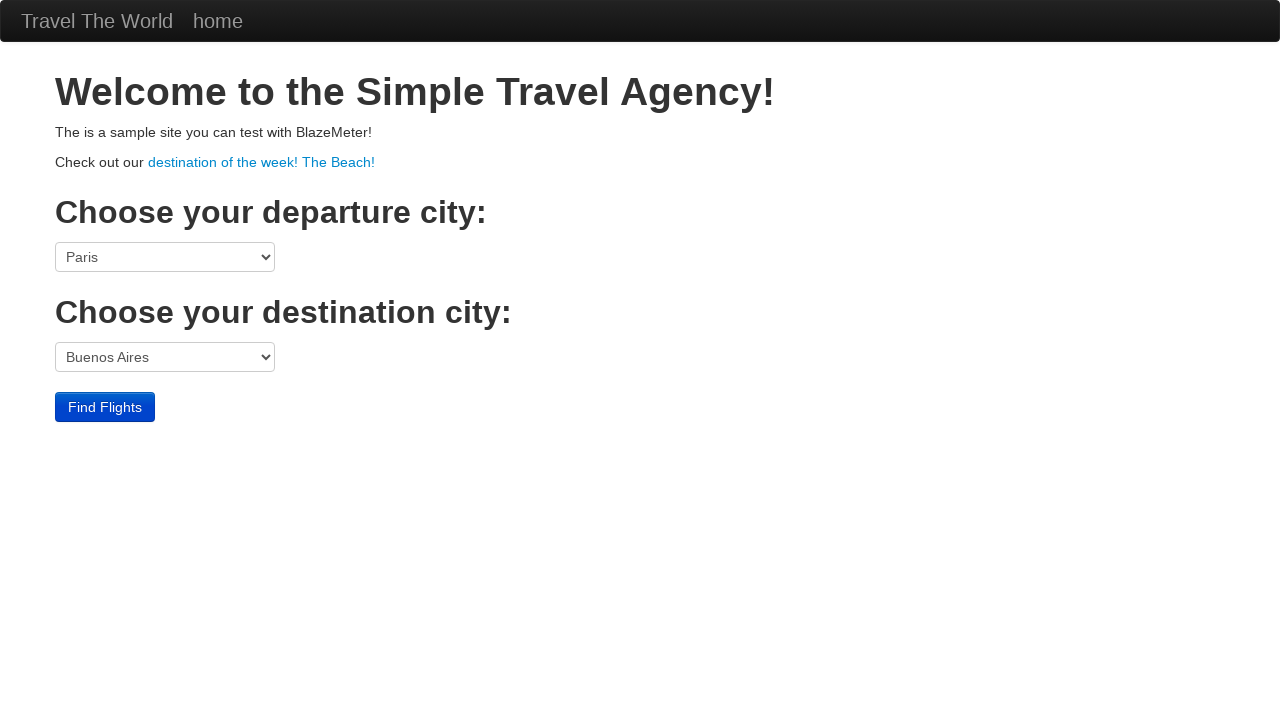